Tests window handling functionality by opening a new window, verifying content in both windows, and switching between them

Starting URL: https://the-internet.herokuapp.com/windows

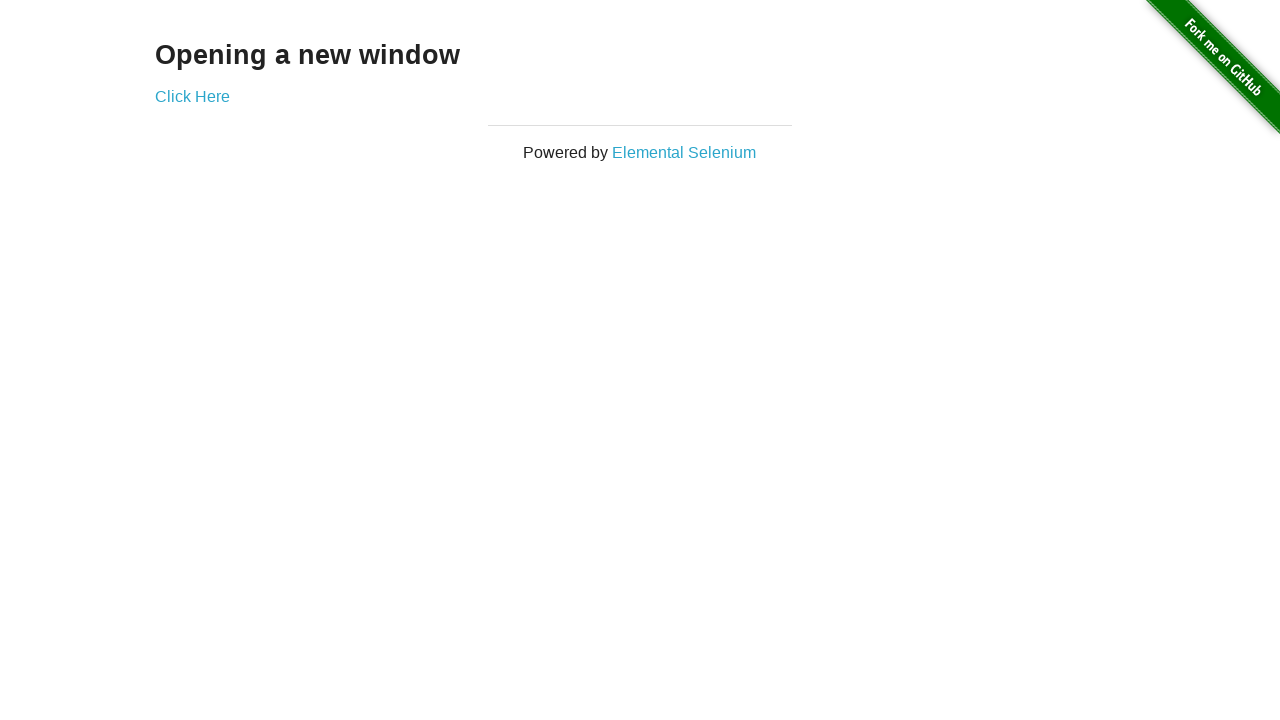

Verified main page heading text is 'Opening a new window'
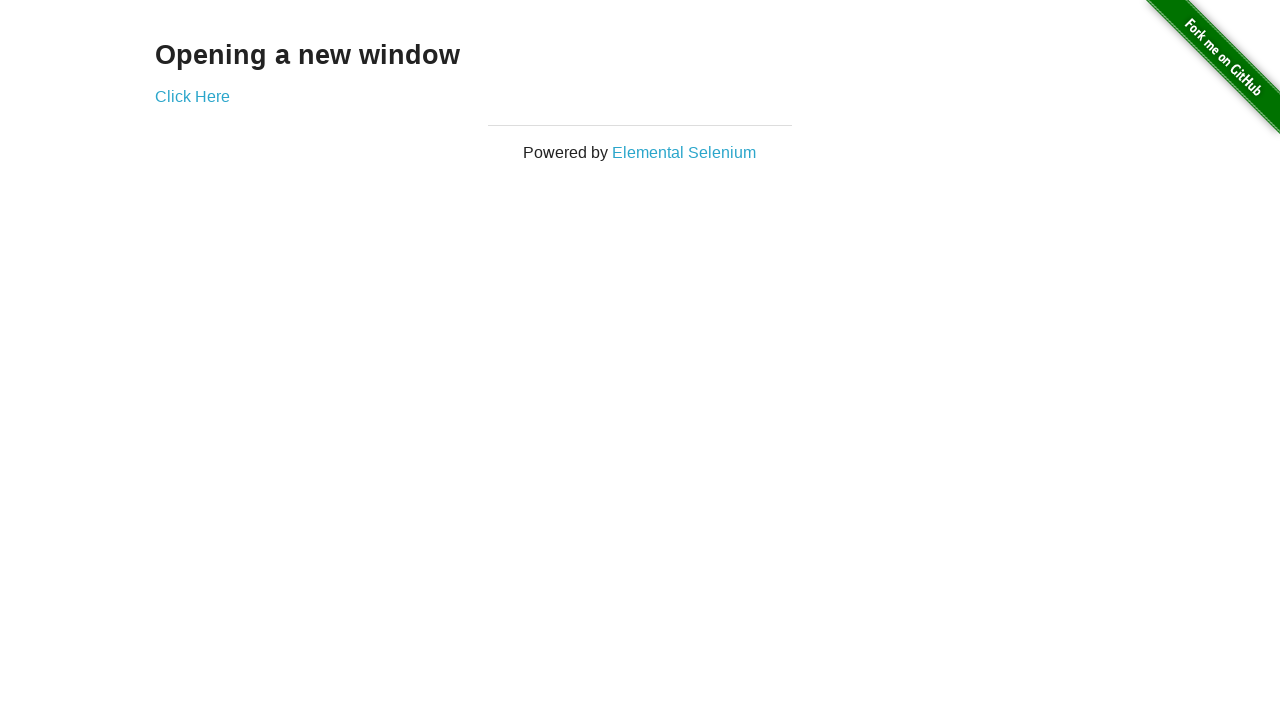

Verified main page title is 'The Internet'
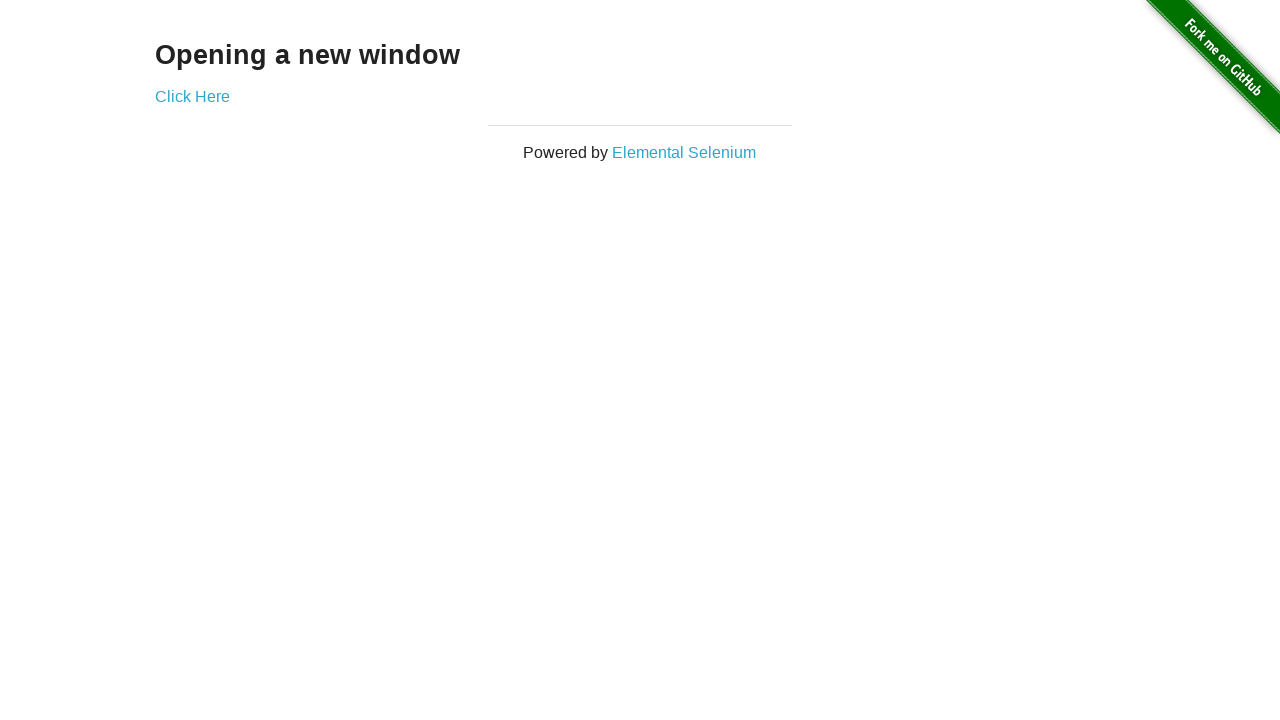

Stored reference to main page
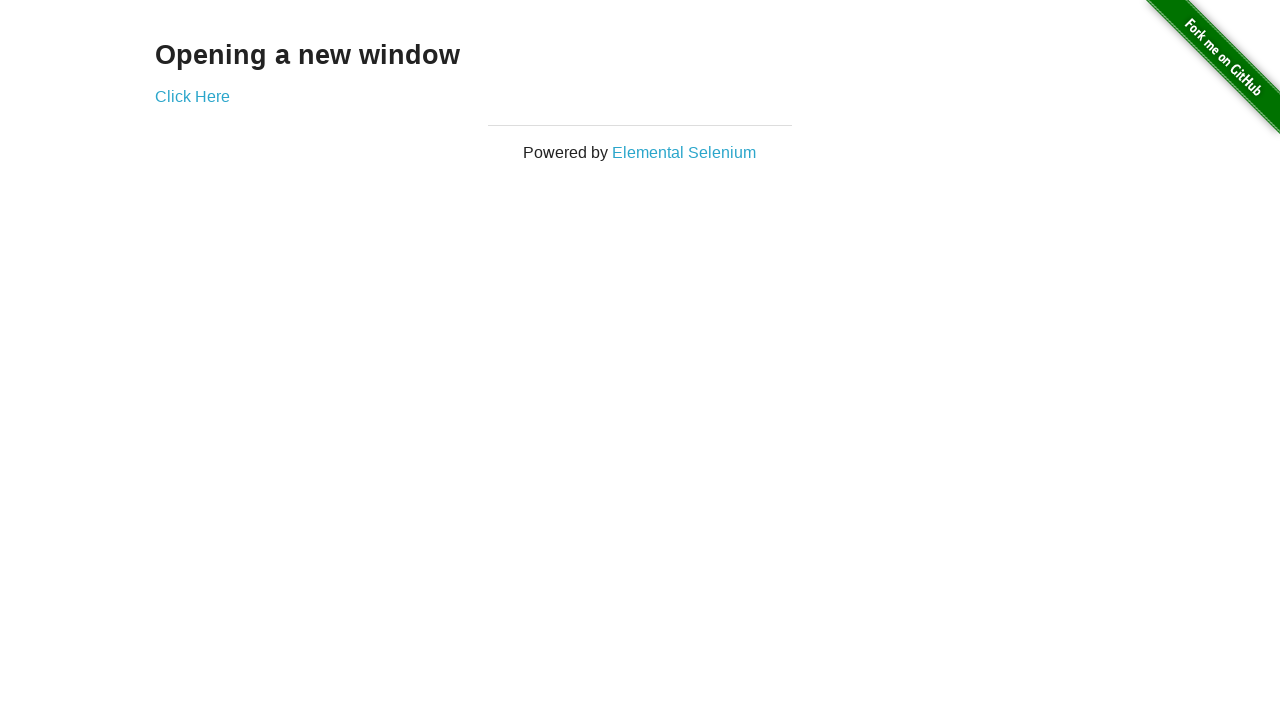

Clicked 'Click Here' link to open new window at (192, 96) on text=Click Here
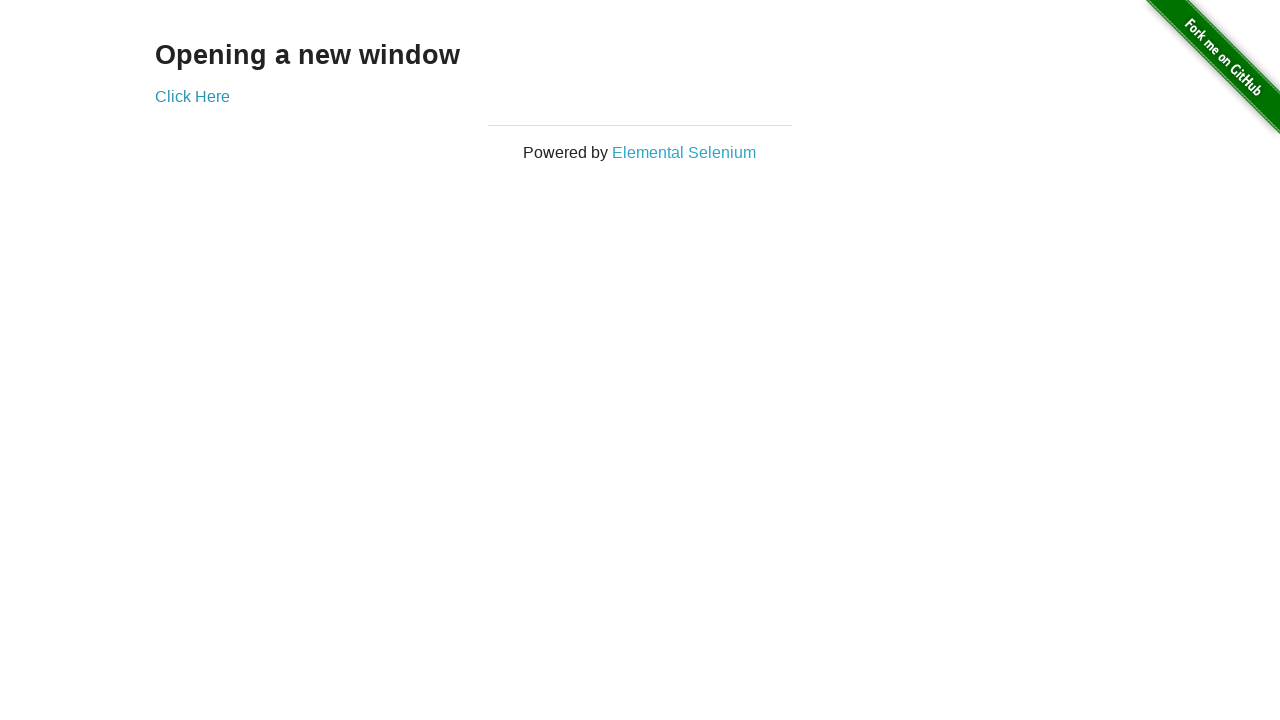

New window popup opened and captured
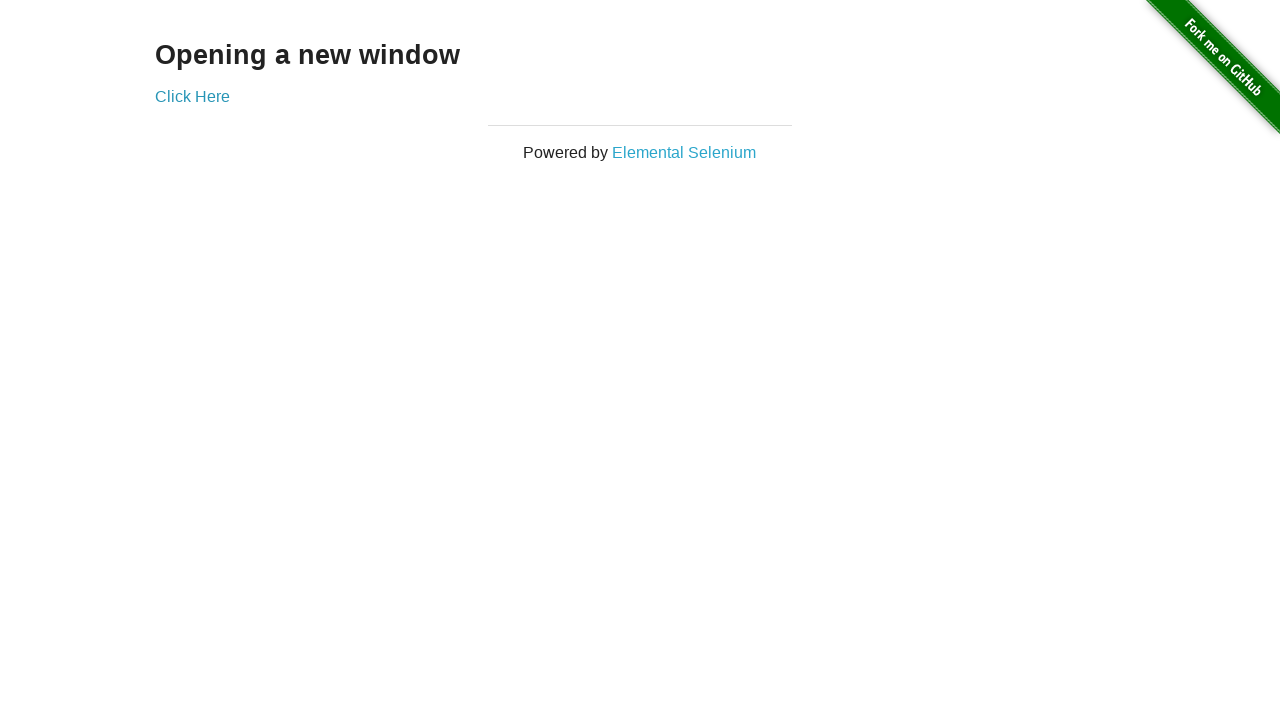

Verified new window title is 'New Window'
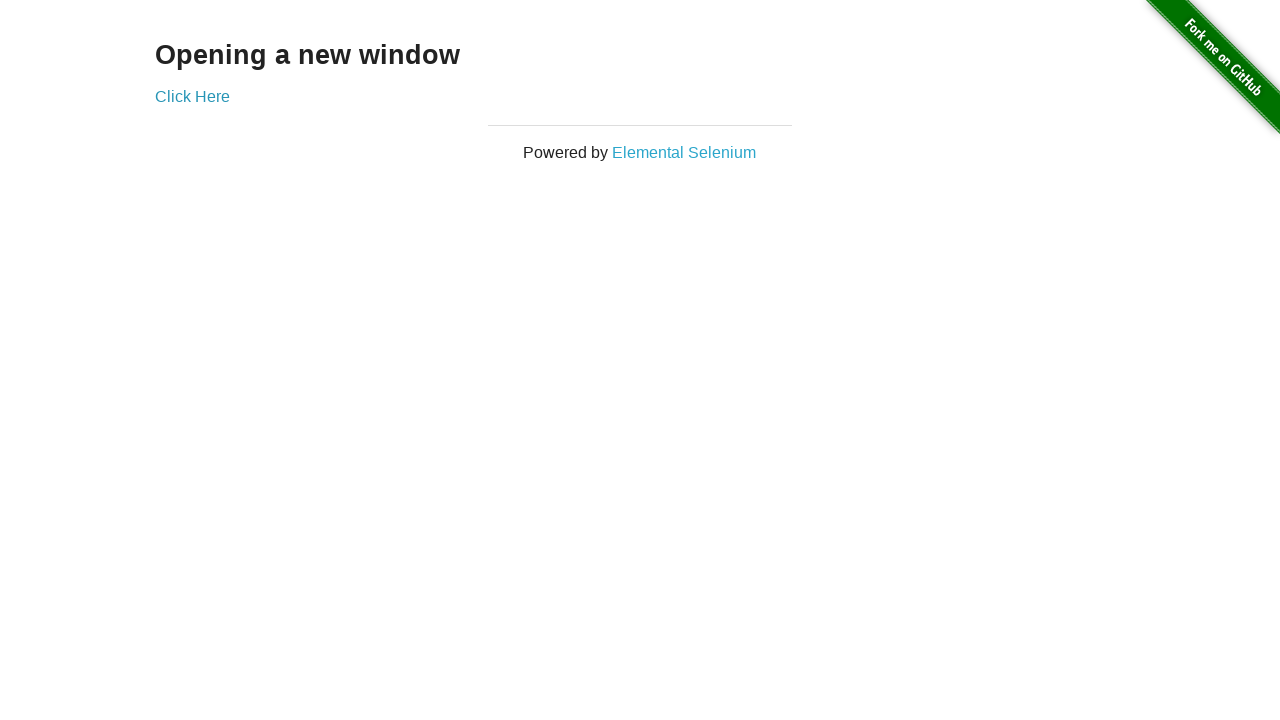

Verified new window heading text is 'New Window'
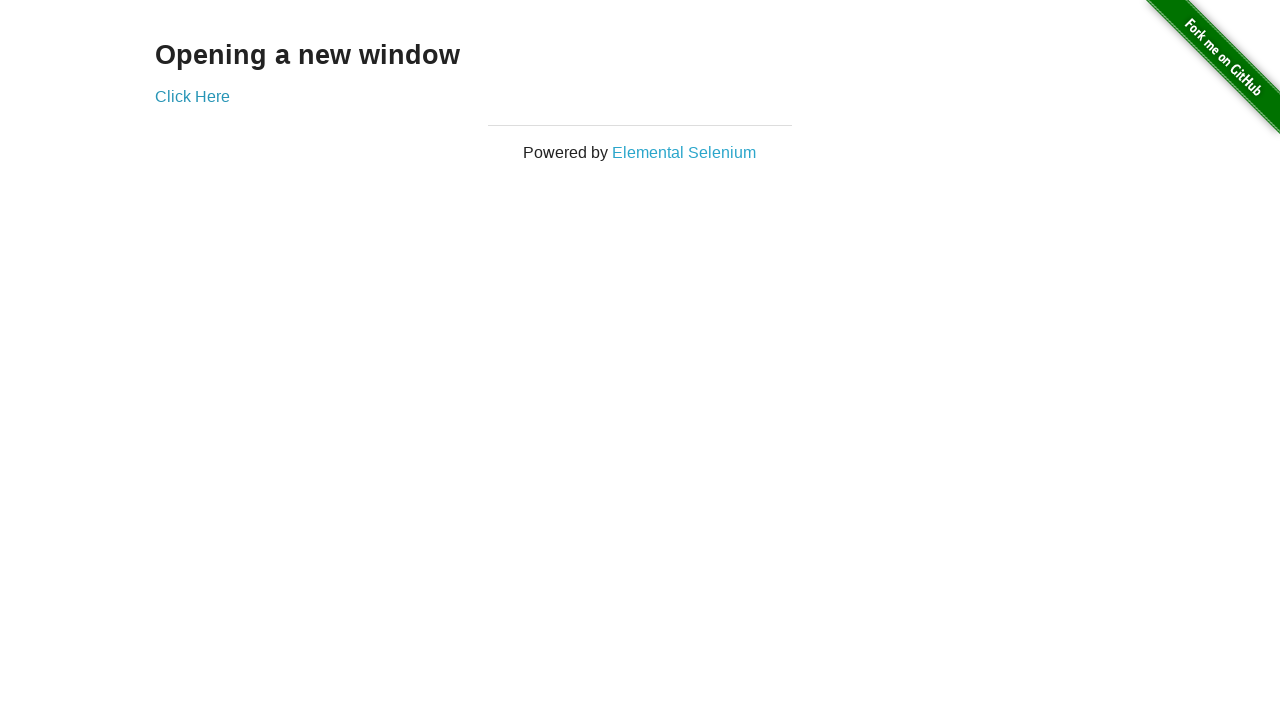

Switched back to main window
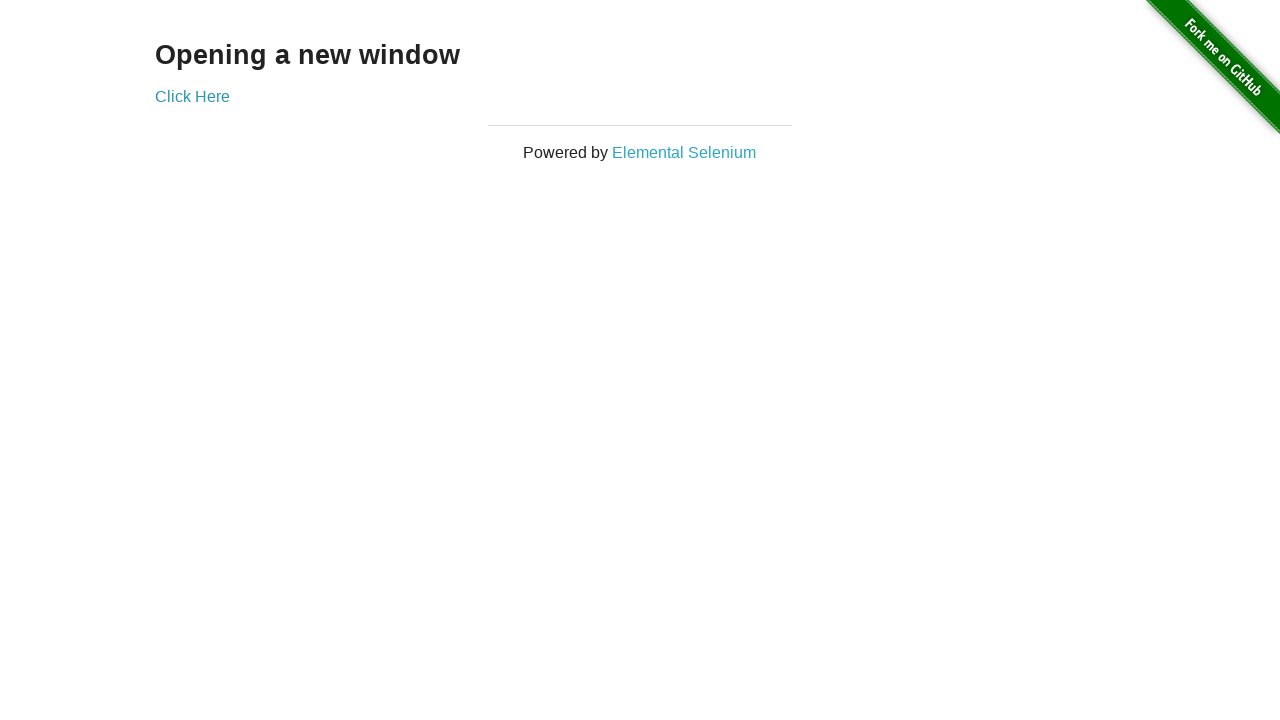

Verified main window title is still 'The Internet'
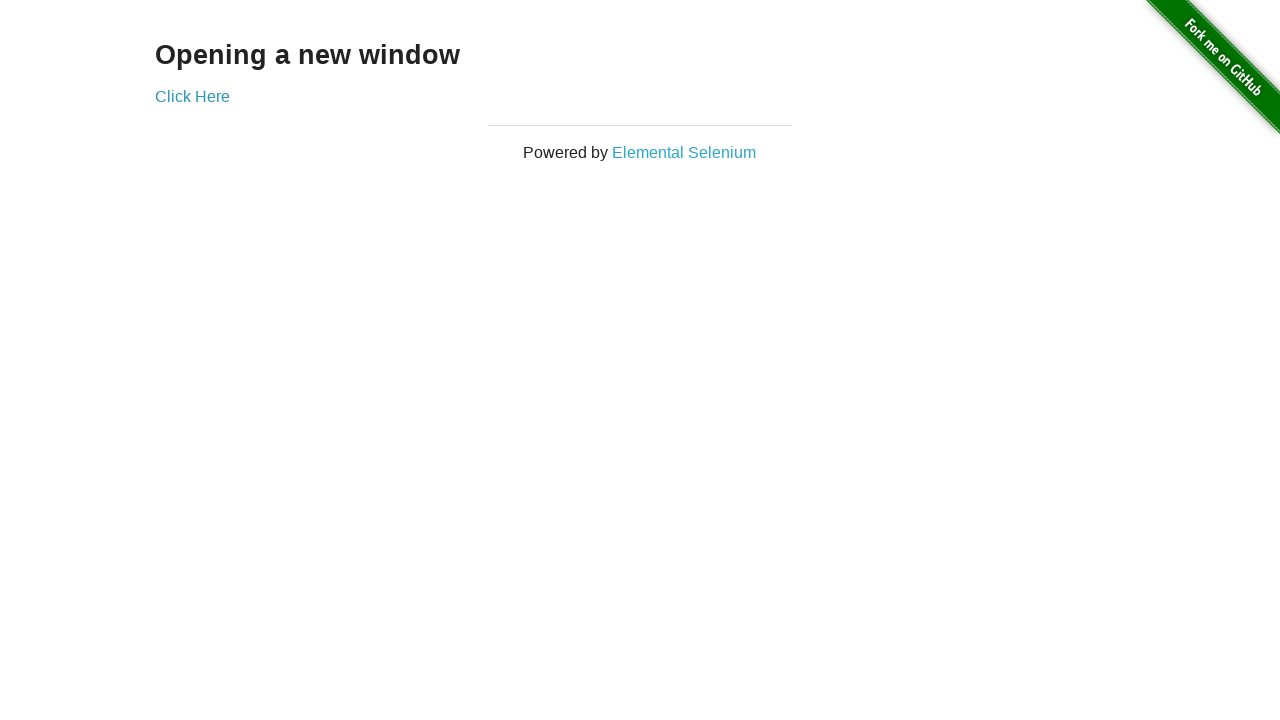

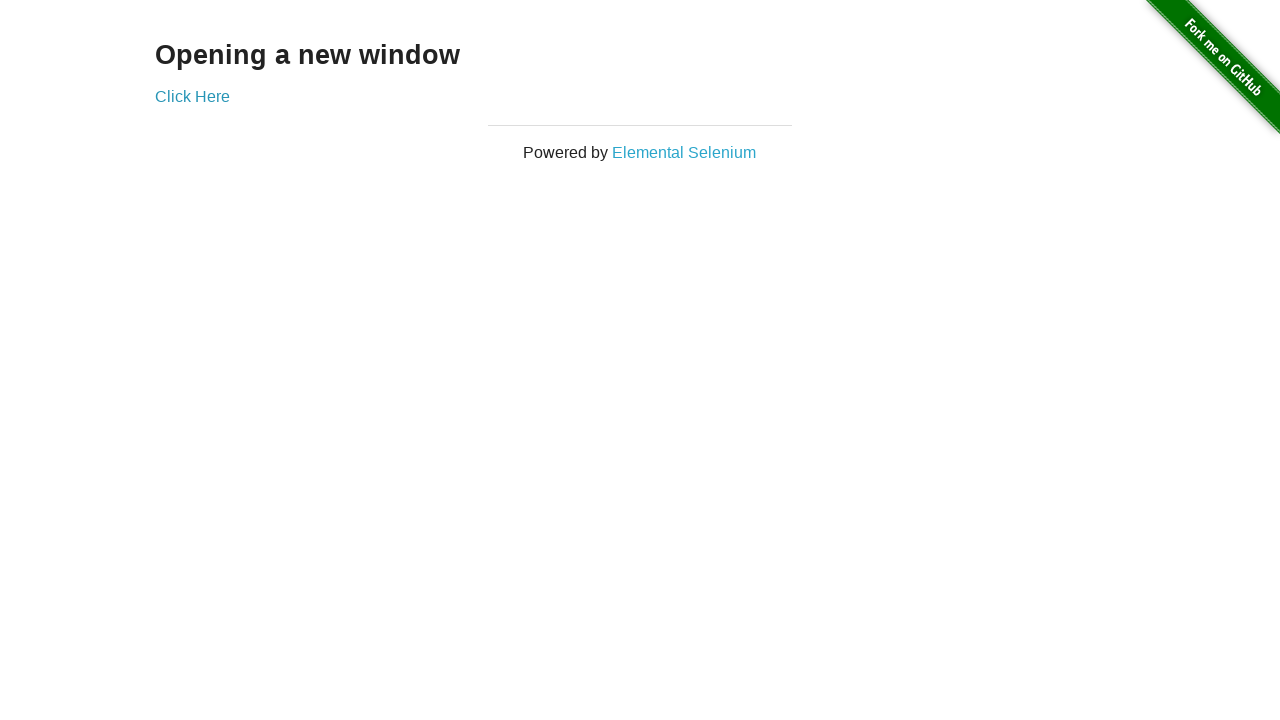